Verifies that the title link for the selenium-webdriver gem is displayed correctly on the page

Starting URL: https://rubygems.org/gems/selenium-webdriver/versions/2.52.0

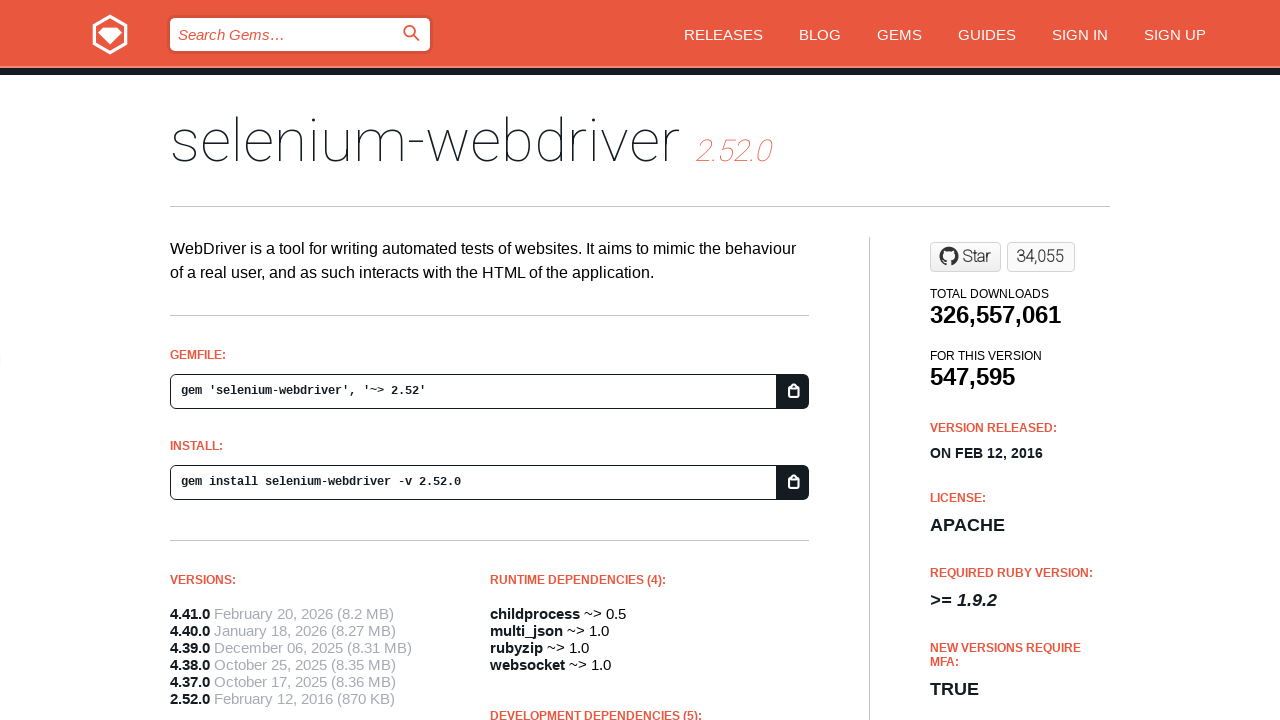

Navigated to selenium-webdriver gem version 2.52.0 page
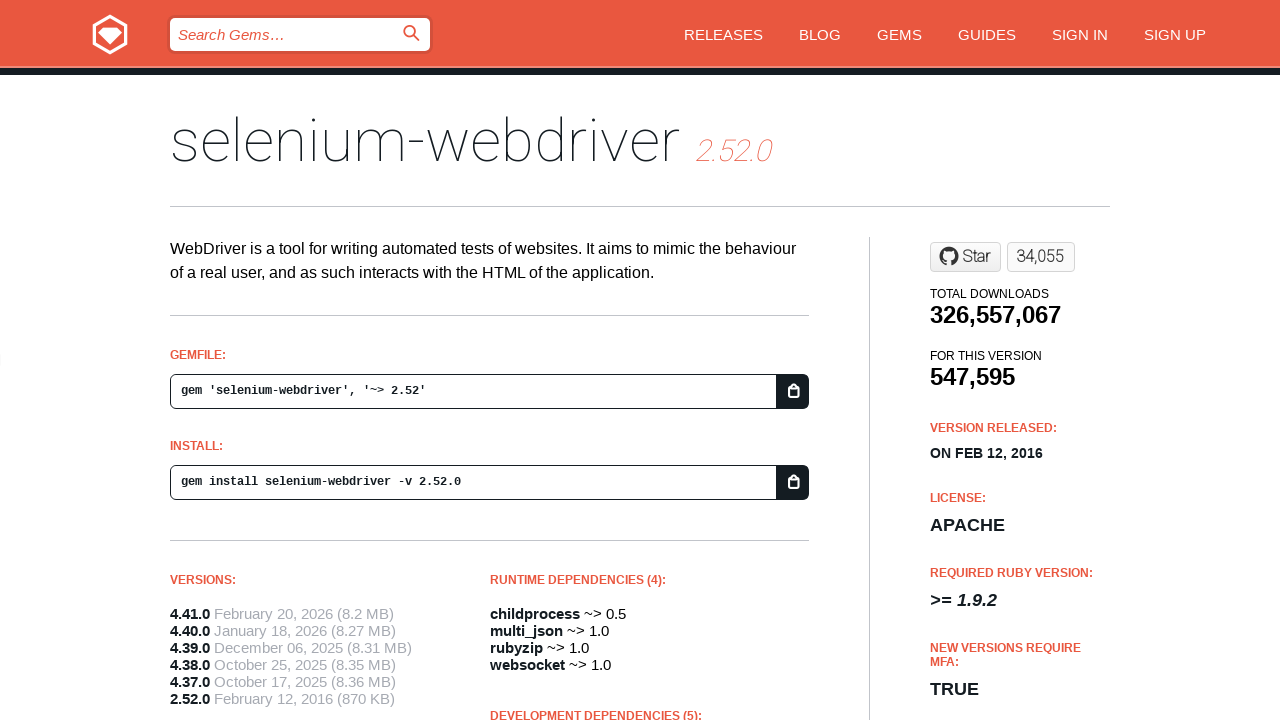

Title link for selenium-webdriver gem version 2.52.0 is present on the page
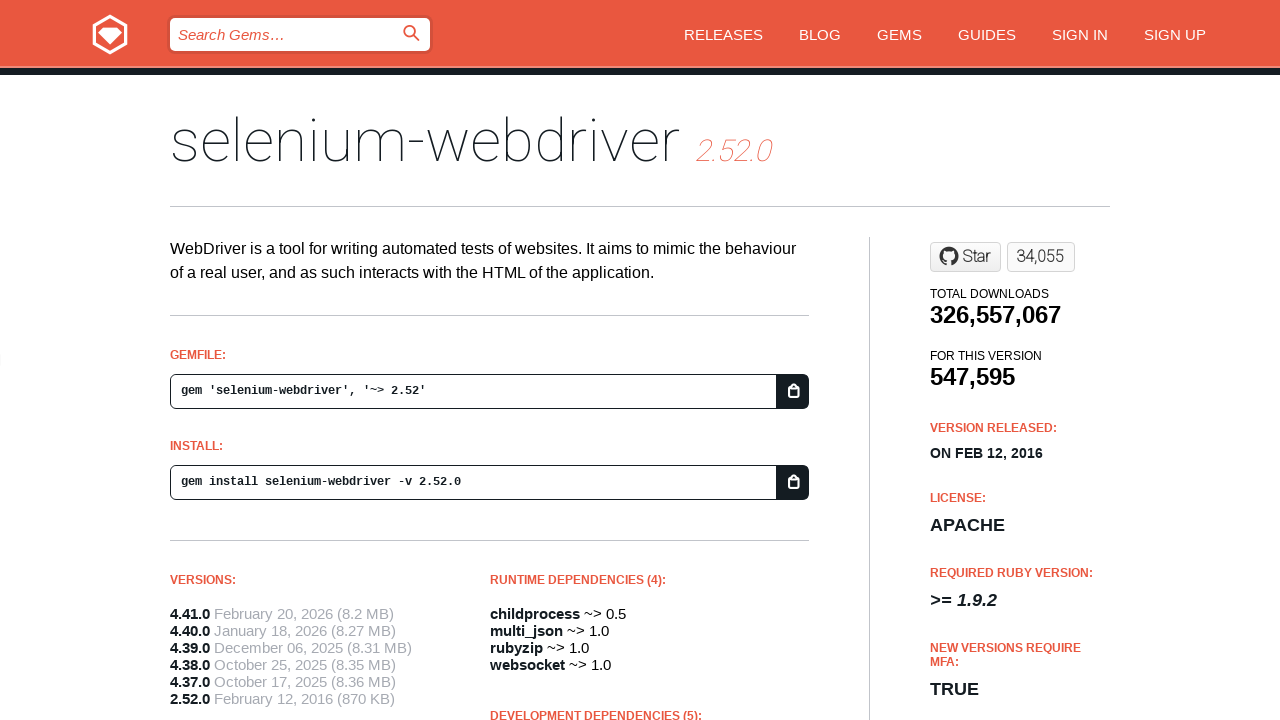

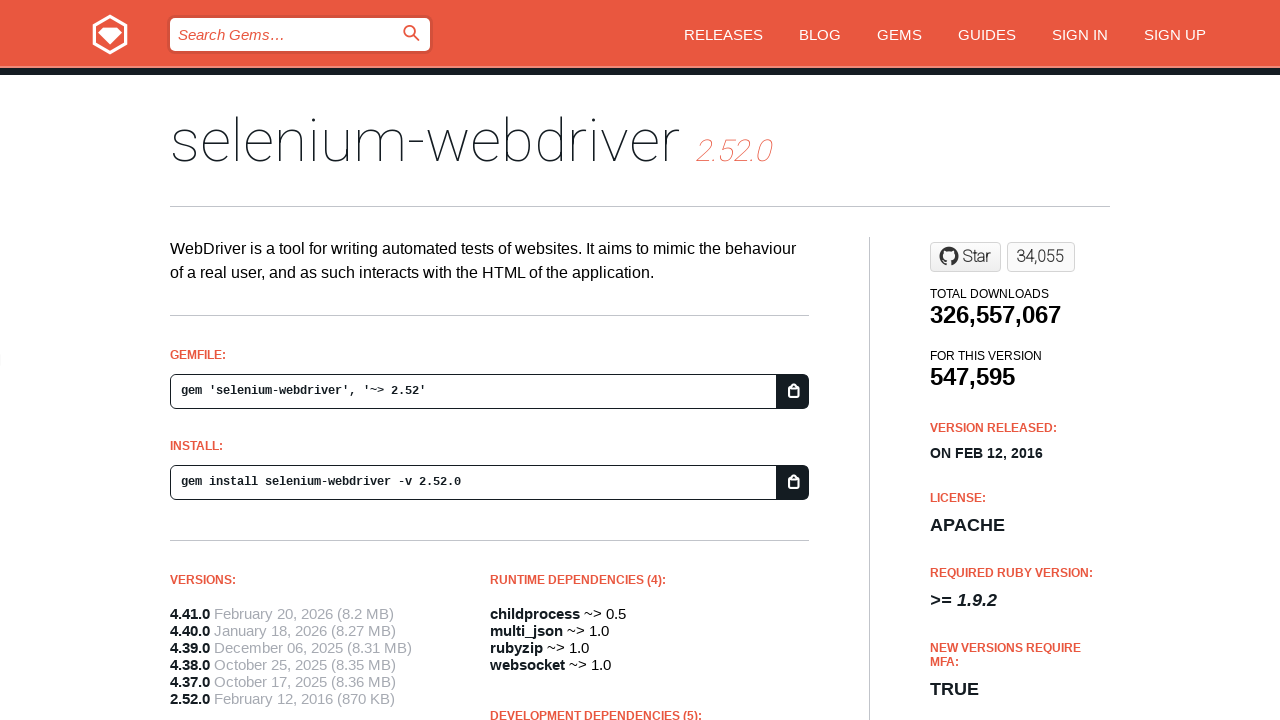